Tests an e-commerce shopping flow by searching for products, adding them to cart, proceeding to checkout, applying a promo code, and verifying the discount is applied correctly.

Starting URL: https://rahulshettyacademy.com/seleniumPractise/

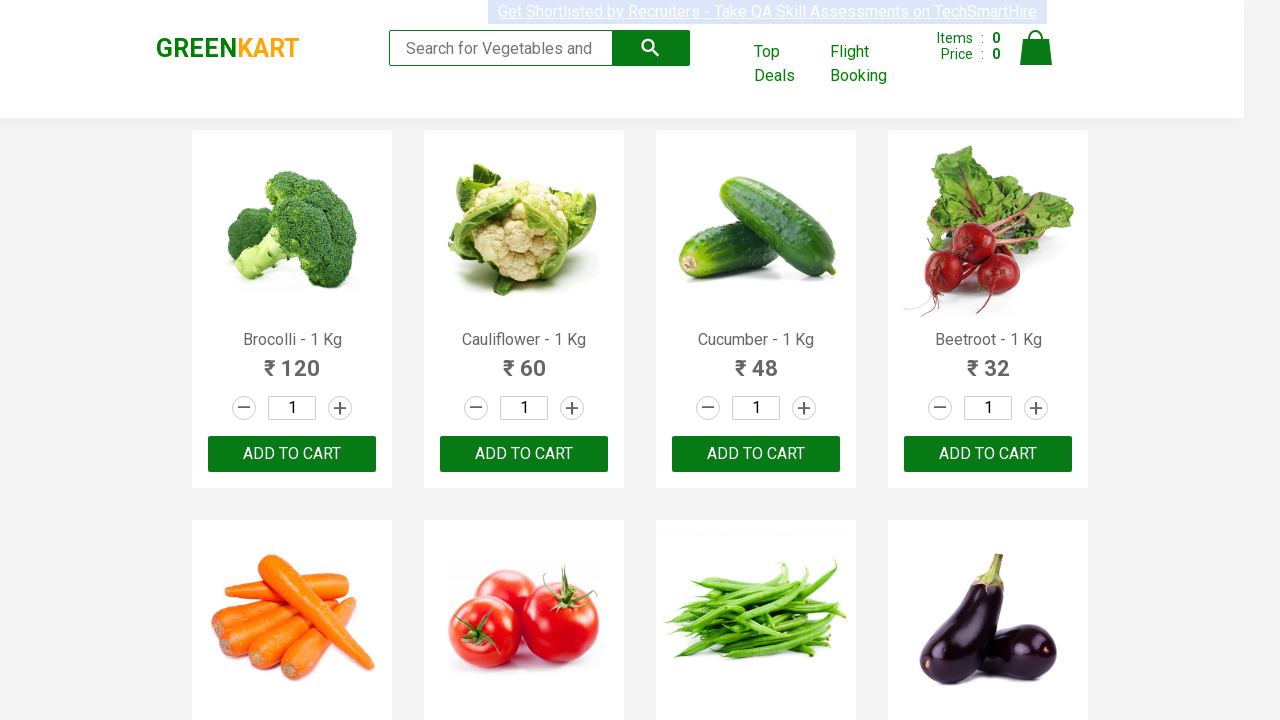

Filled search field with 'ber' to search for products on input.search-keyword
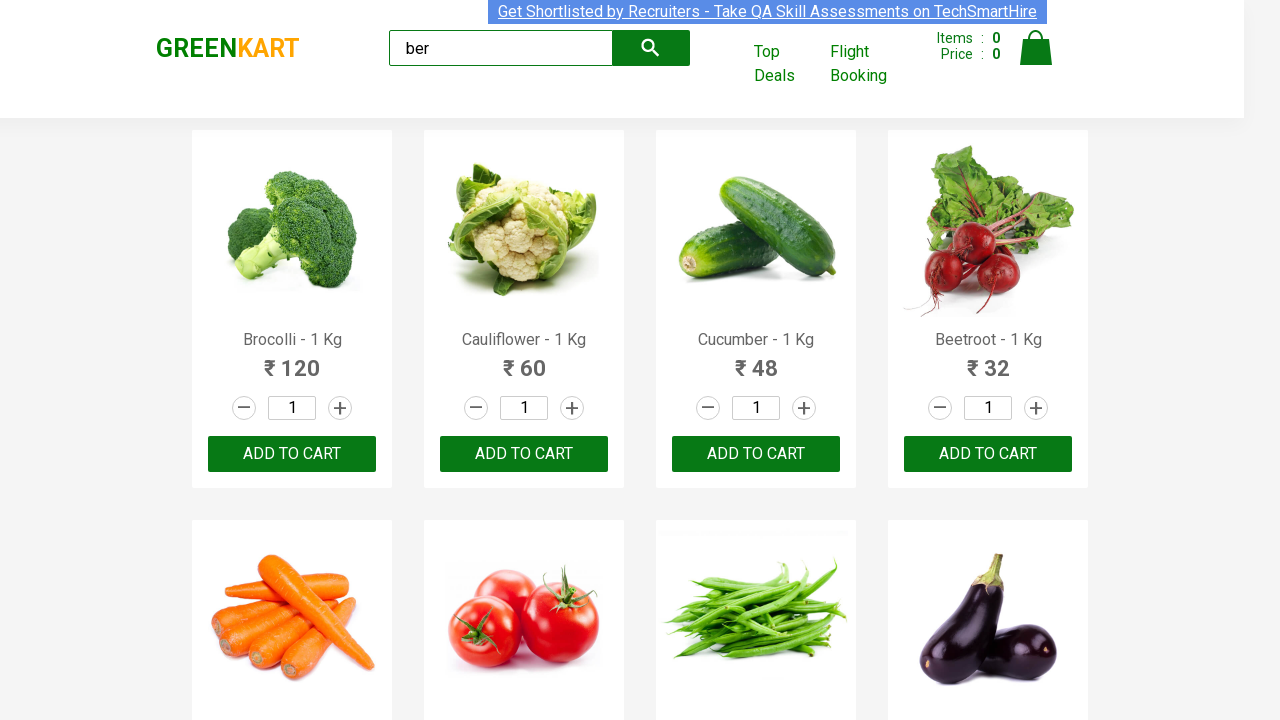

Waited 4 seconds for products to load after search
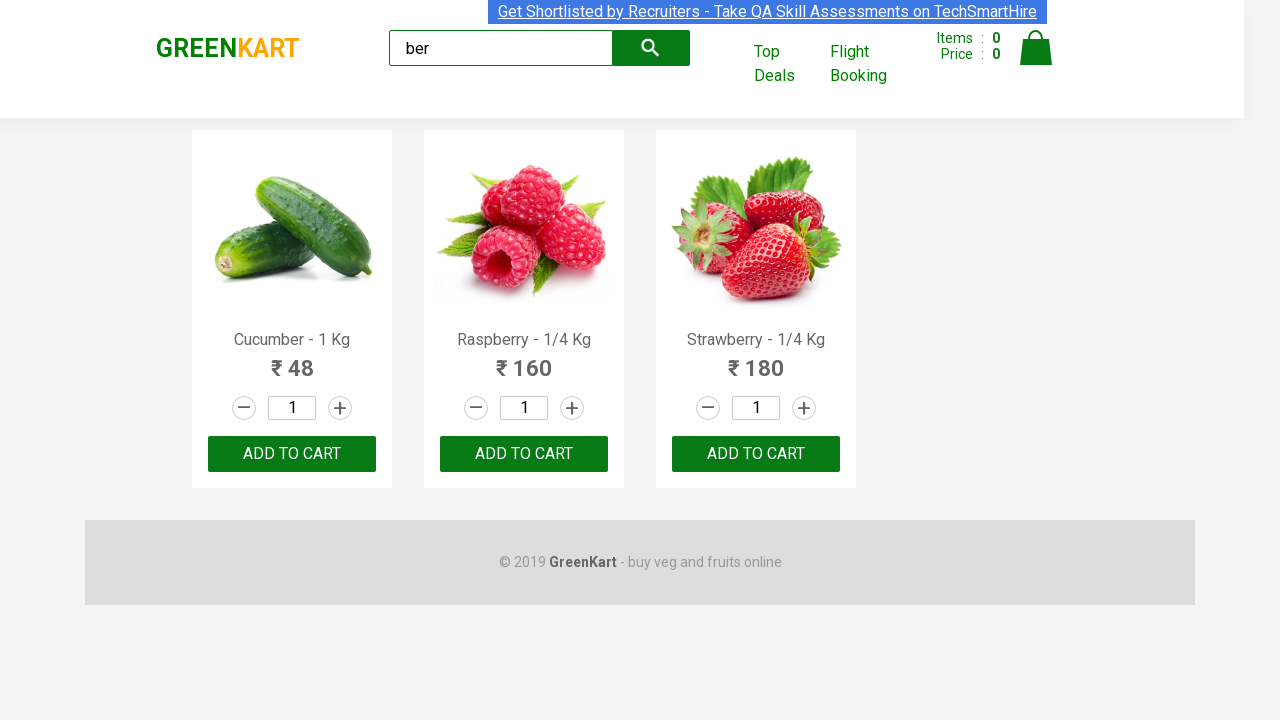

Products container loaded on page
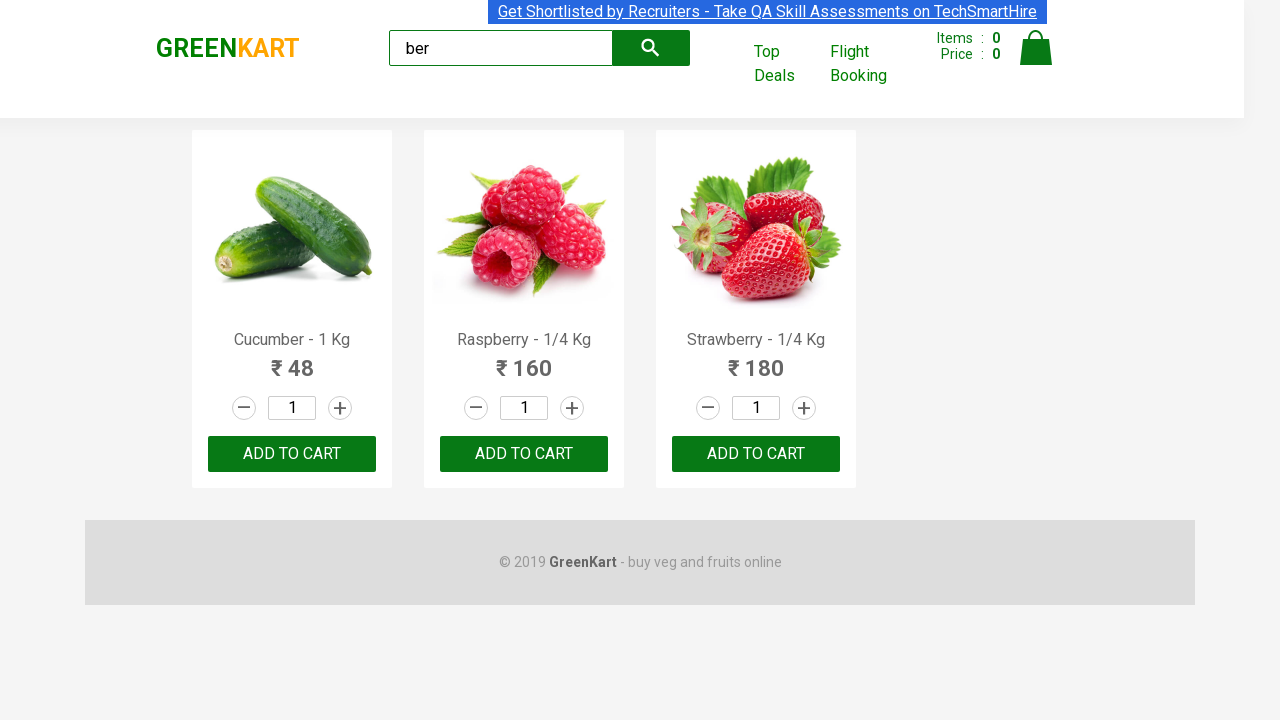

Clicked 'Add to Cart' button for product 1 at (292, 454) on xpath=//div[@class='product-action']/button >> nth=0
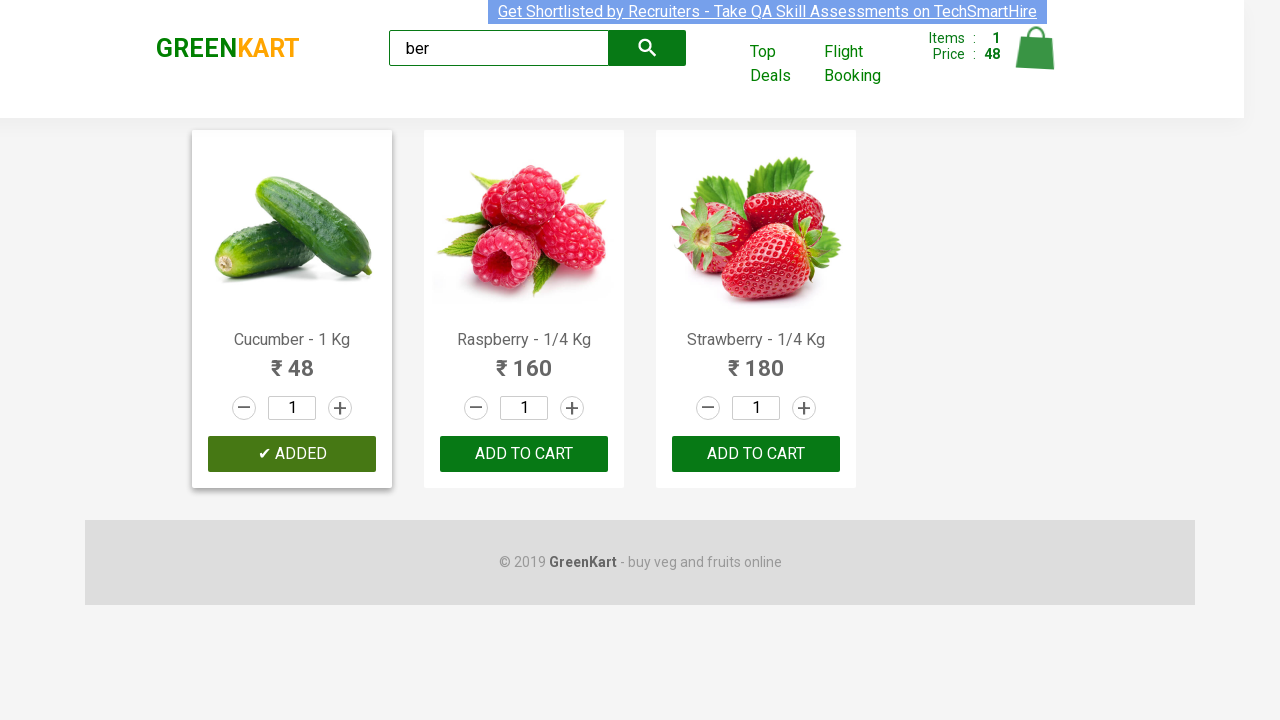

Clicked 'Add to Cart' button for product 2 at (524, 454) on xpath=//div[@class='product-action']/button >> nth=1
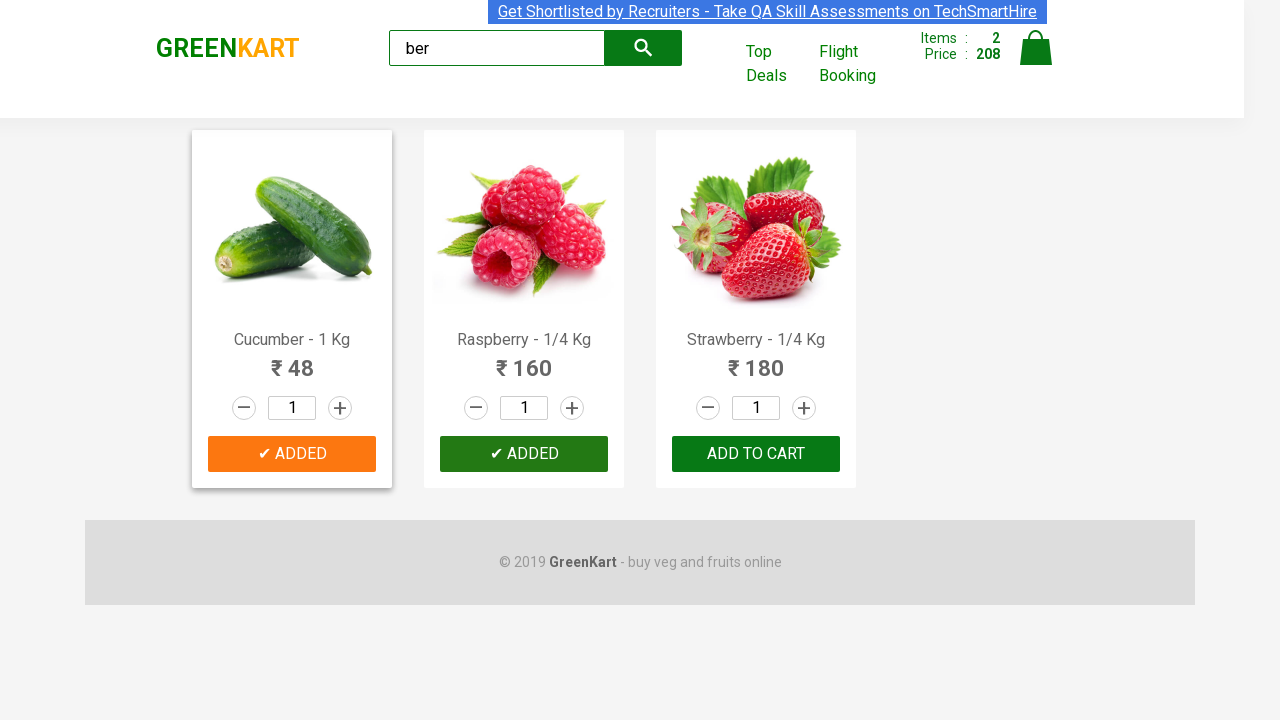

Clicked 'Add to Cart' button for product 3 at (756, 454) on xpath=//div[@class='product-action']/button >> nth=2
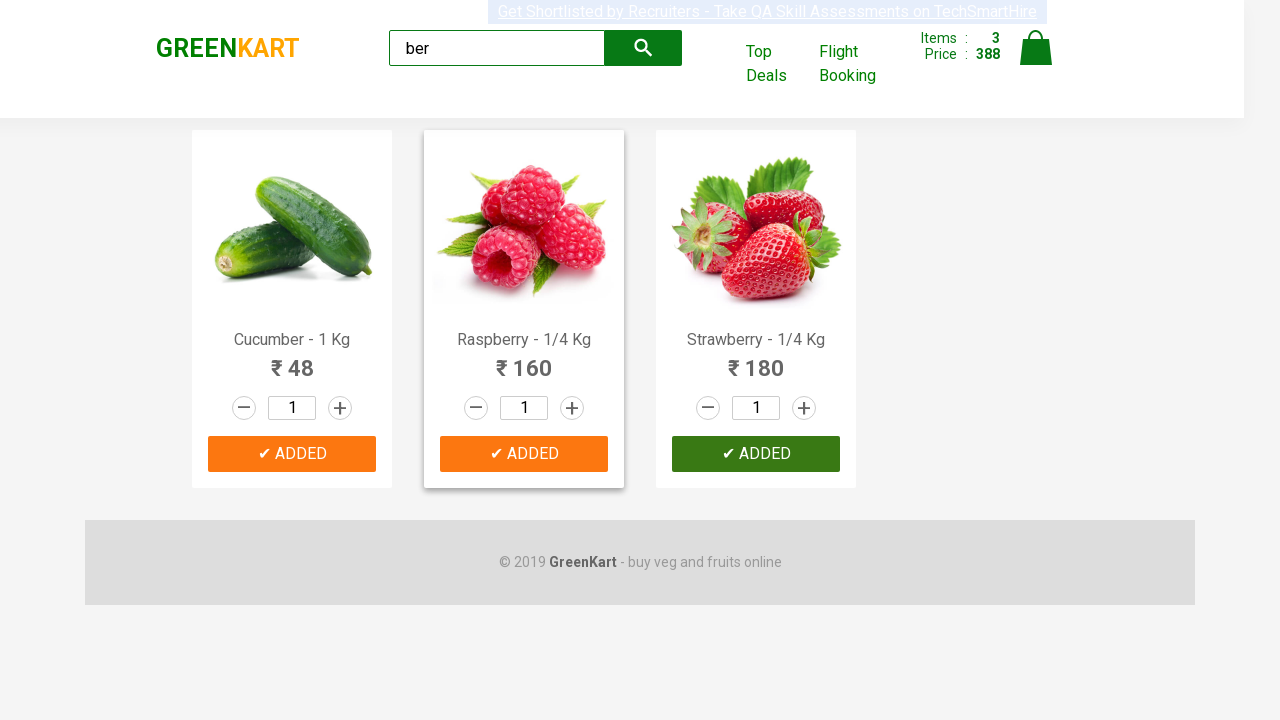

Clicked cart icon to view shopping cart at (1036, 48) on img[alt='Cart']
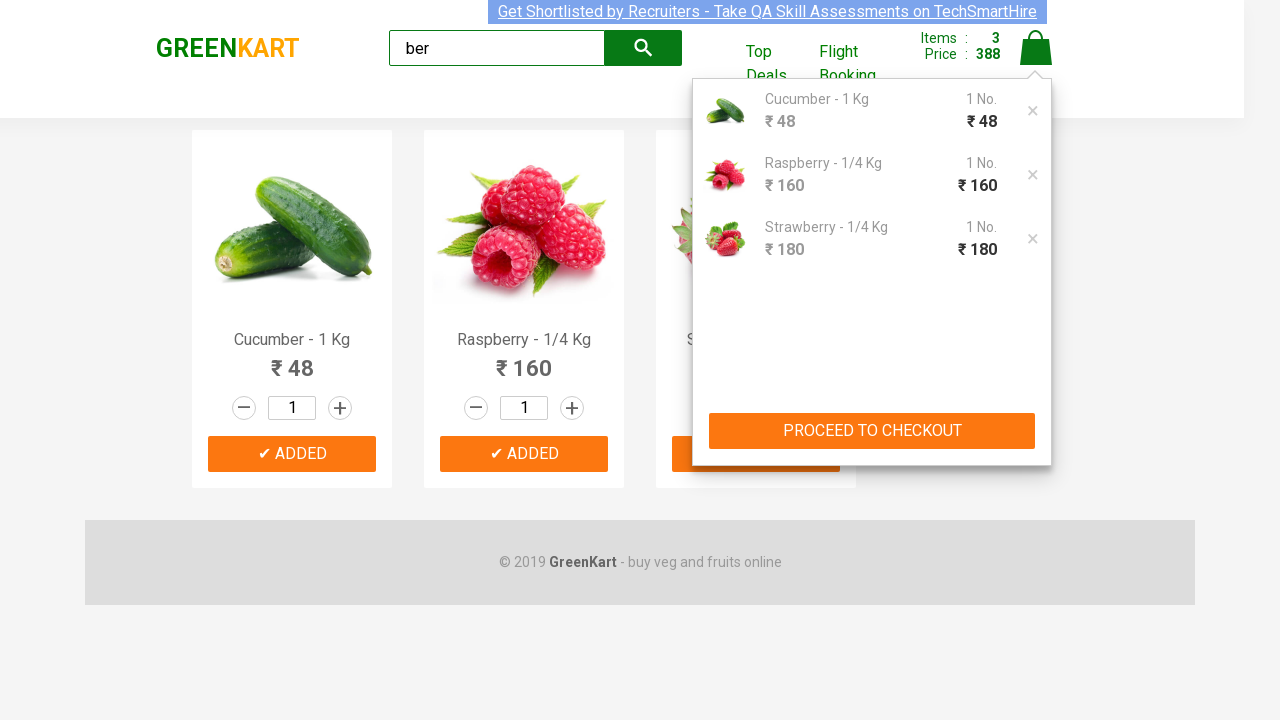

Clicked 'PROCEED TO CHECKOUT' button at (872, 431) on xpath=//button[text()='PROCEED TO CHECKOUT']
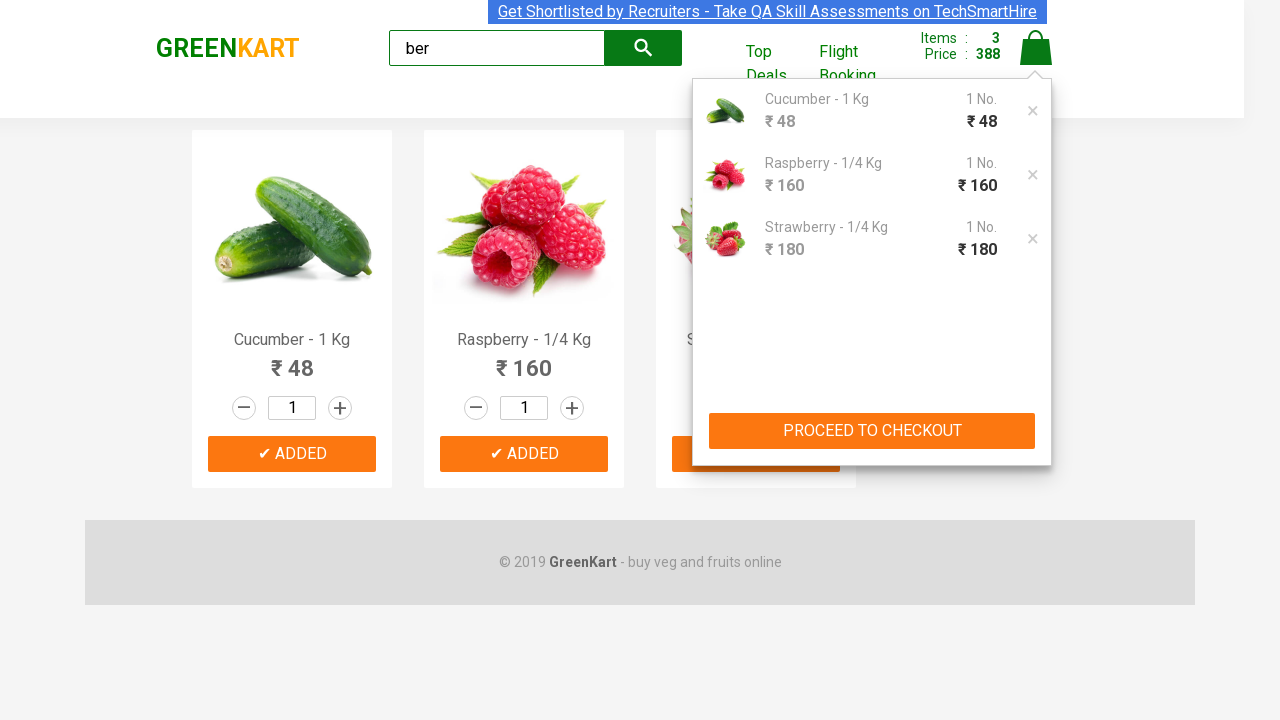

Promo code input field loaded on checkout page
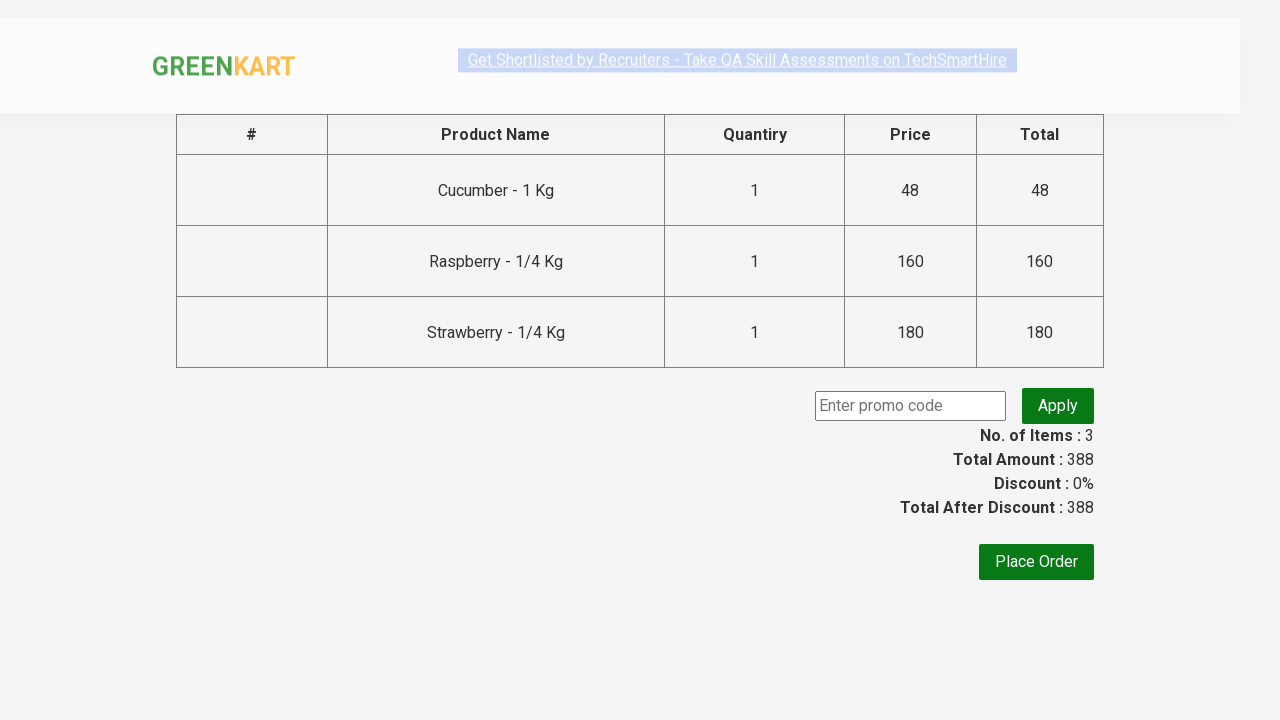

Entered promo code 'rahulshettyacademy' in promo field on .promoCode
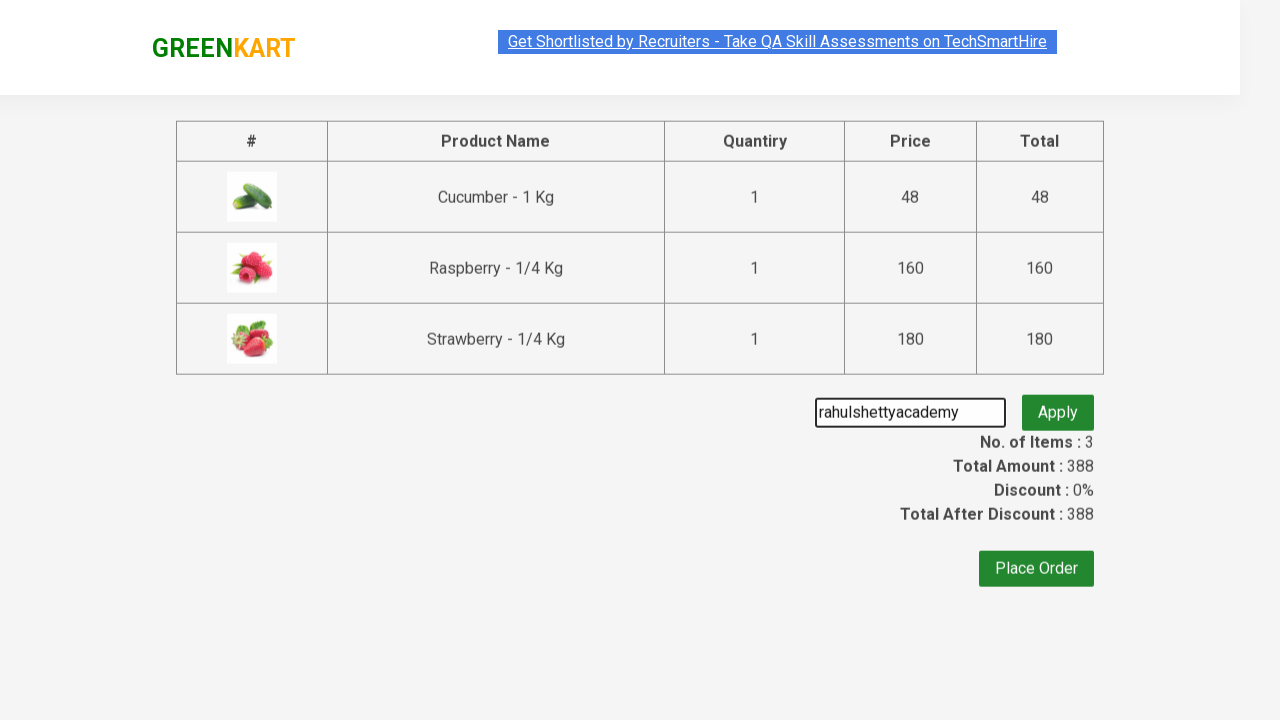

Clicked apply promo button to apply discount code at (1058, 406) on .promoBtn
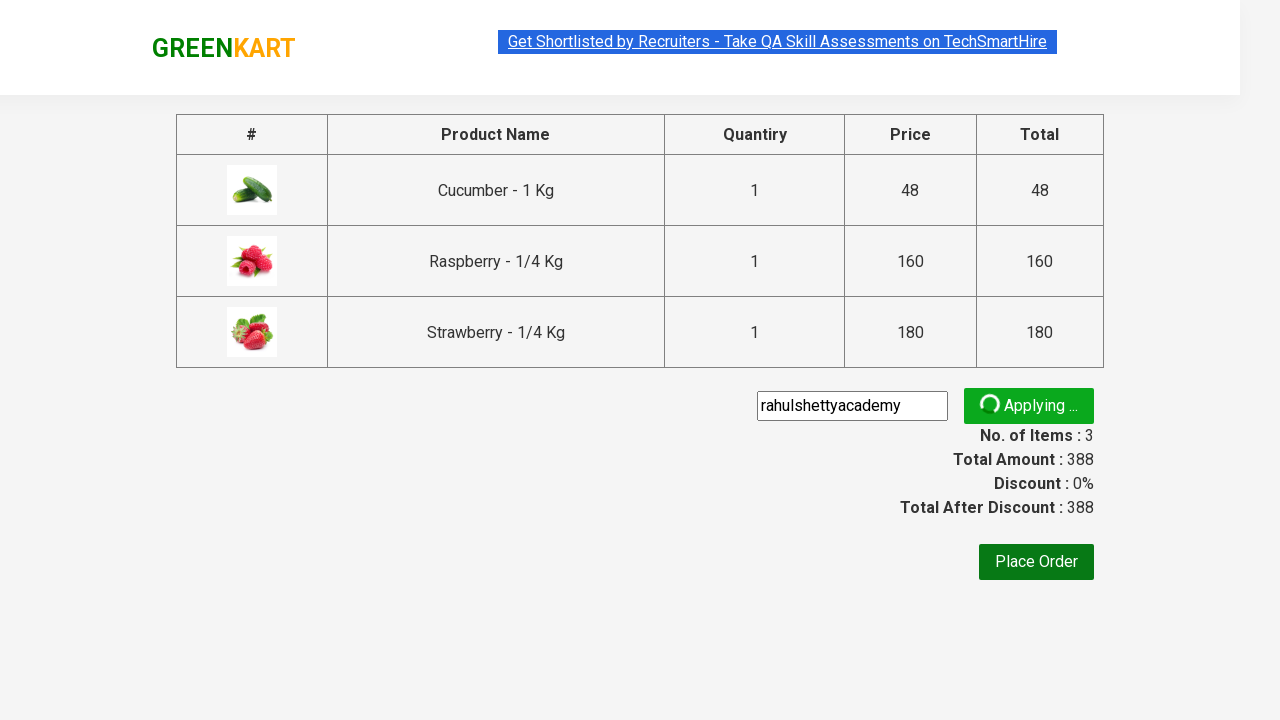

Promo discount confirmation message appeared, verifying discount was successfully applied
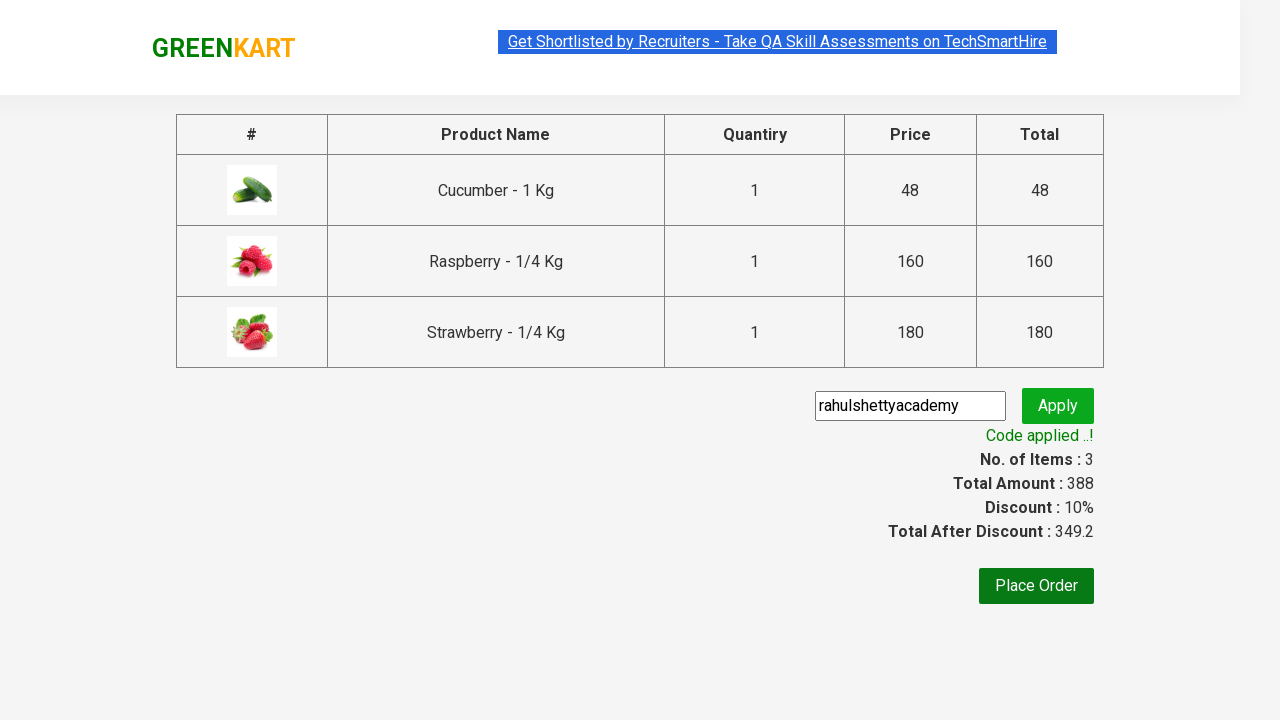

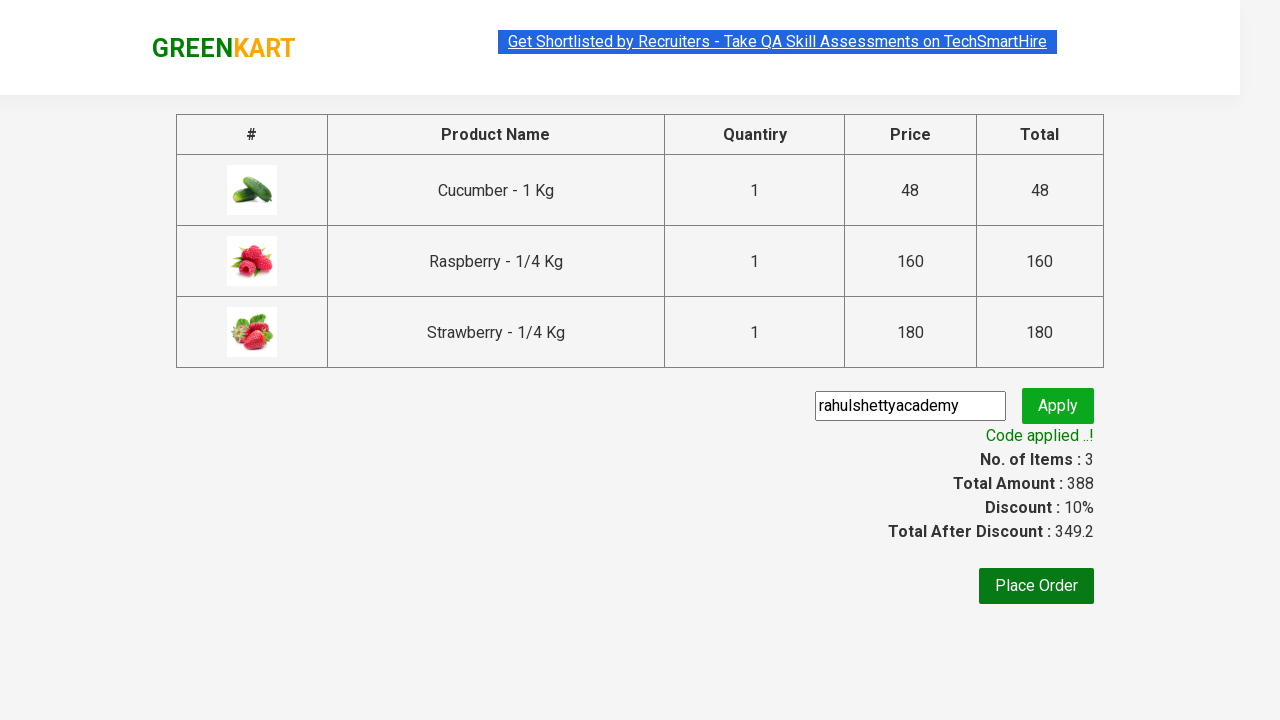